Tests checkbox functionality by ensuring both checkboxes are selected, clicking them if they are not already checked

Starting URL: https://the-internet.herokuapp.com/checkboxes

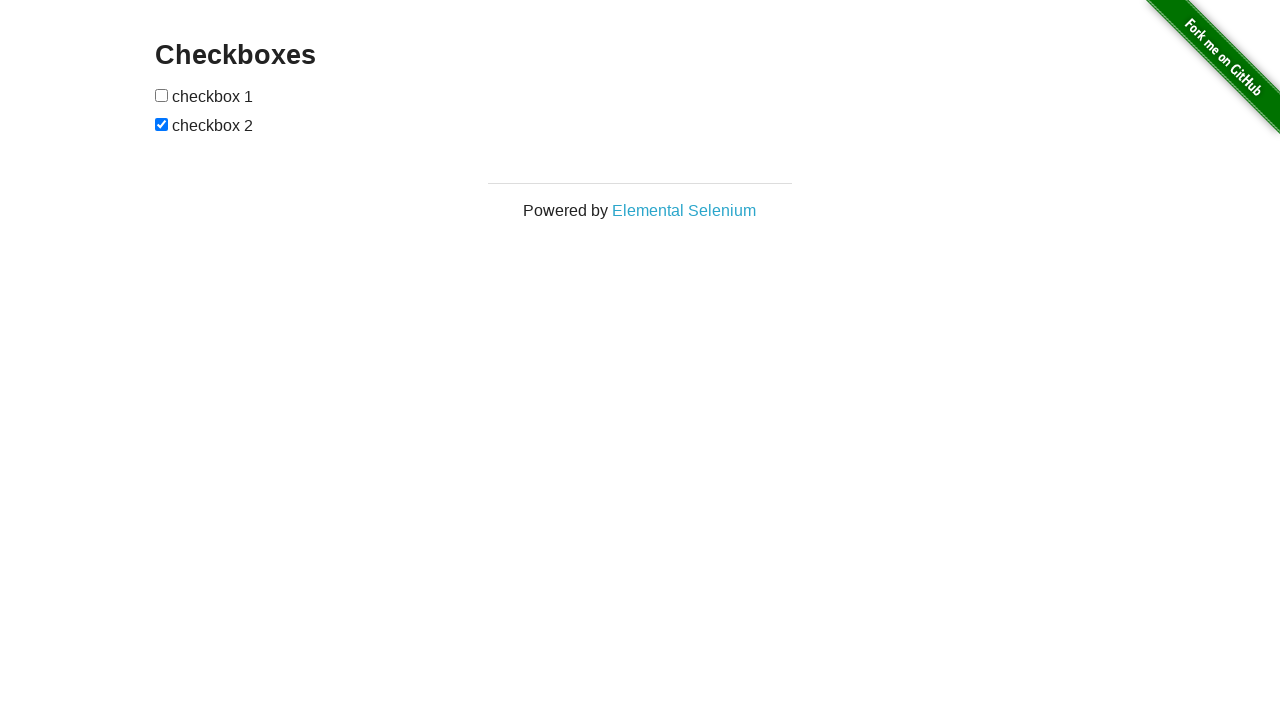

Navigated to checkboxes test page
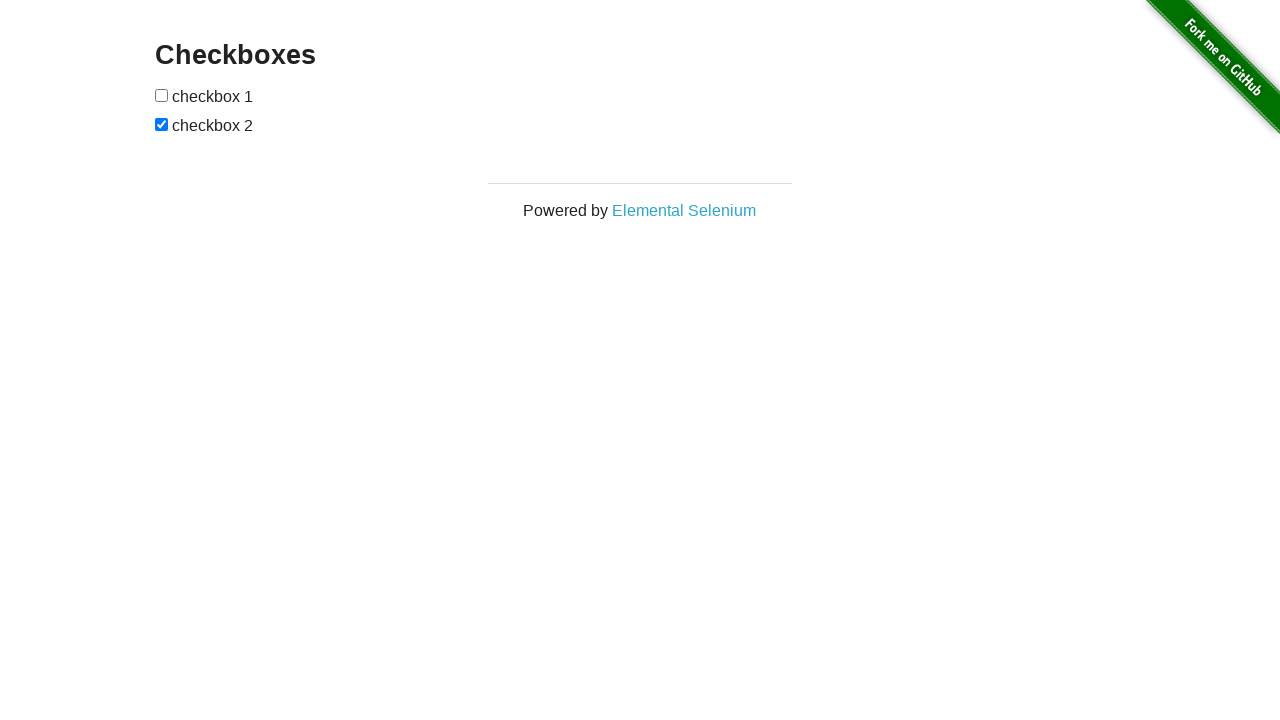

Located first checkbox element
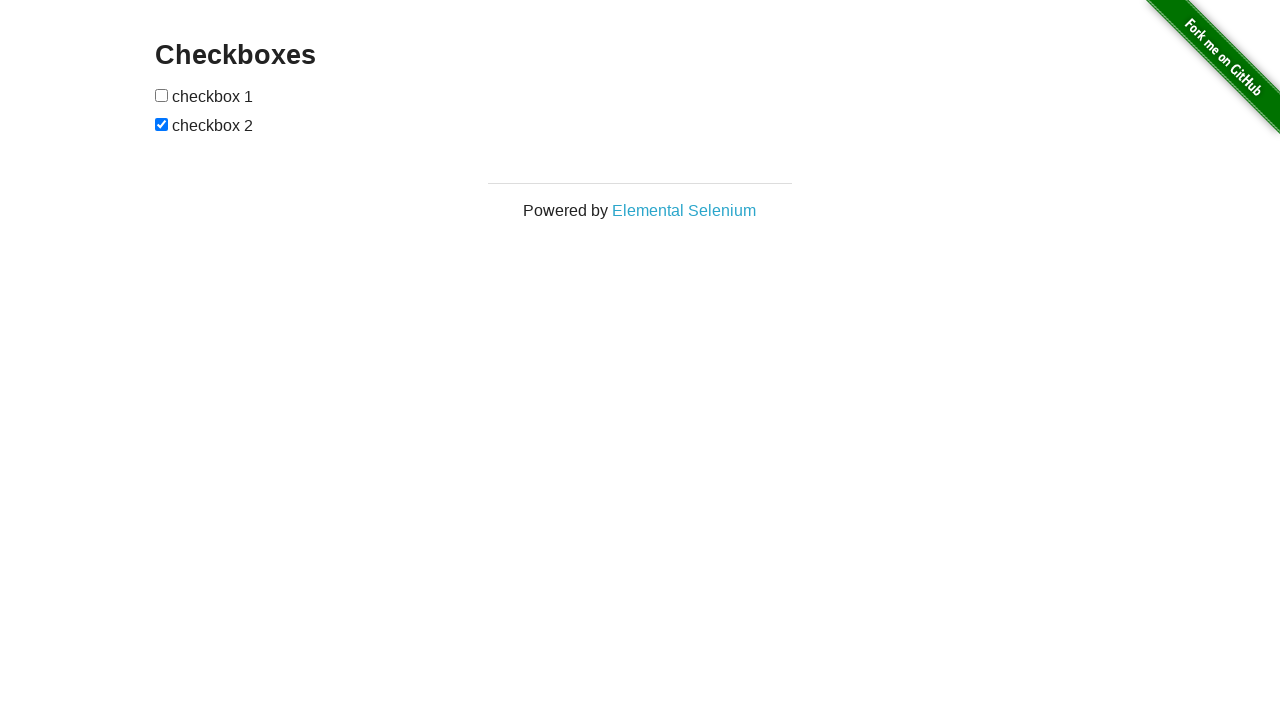

Located second checkbox element
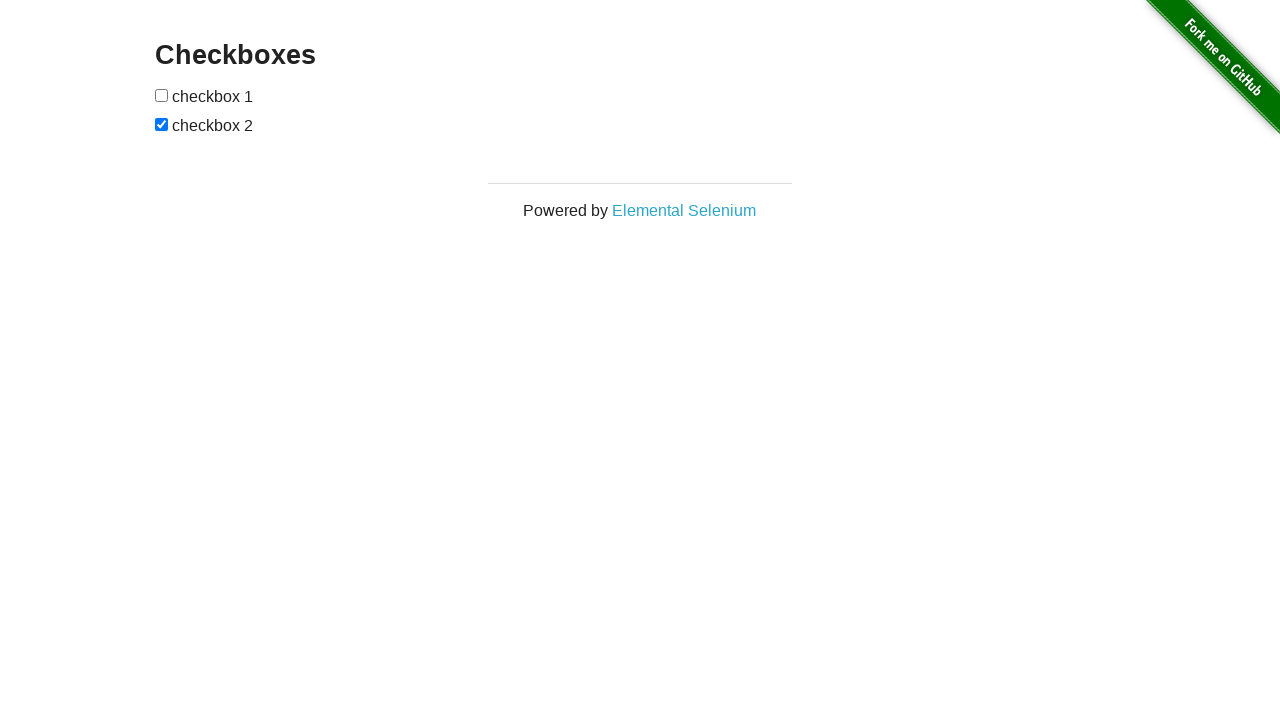

Checked first checkbox status
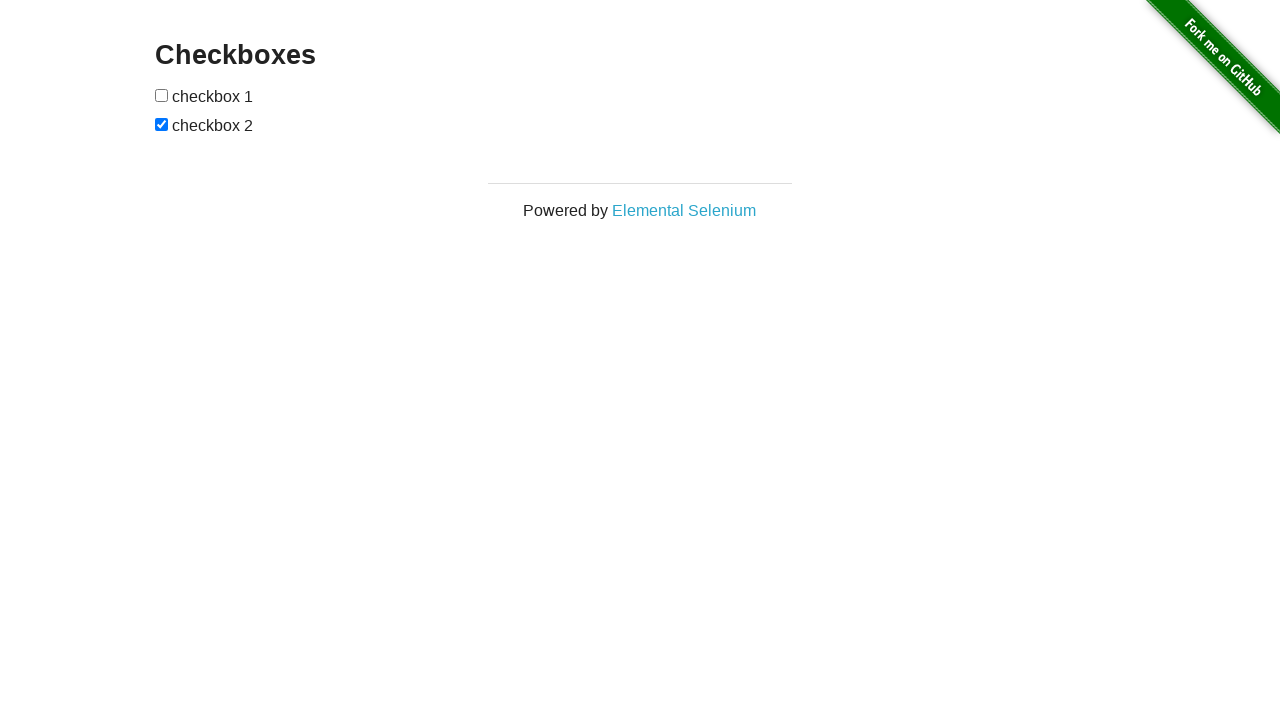

Clicked first checkbox to select it at (162, 95) on (//input[@type='checkbox'])[1]
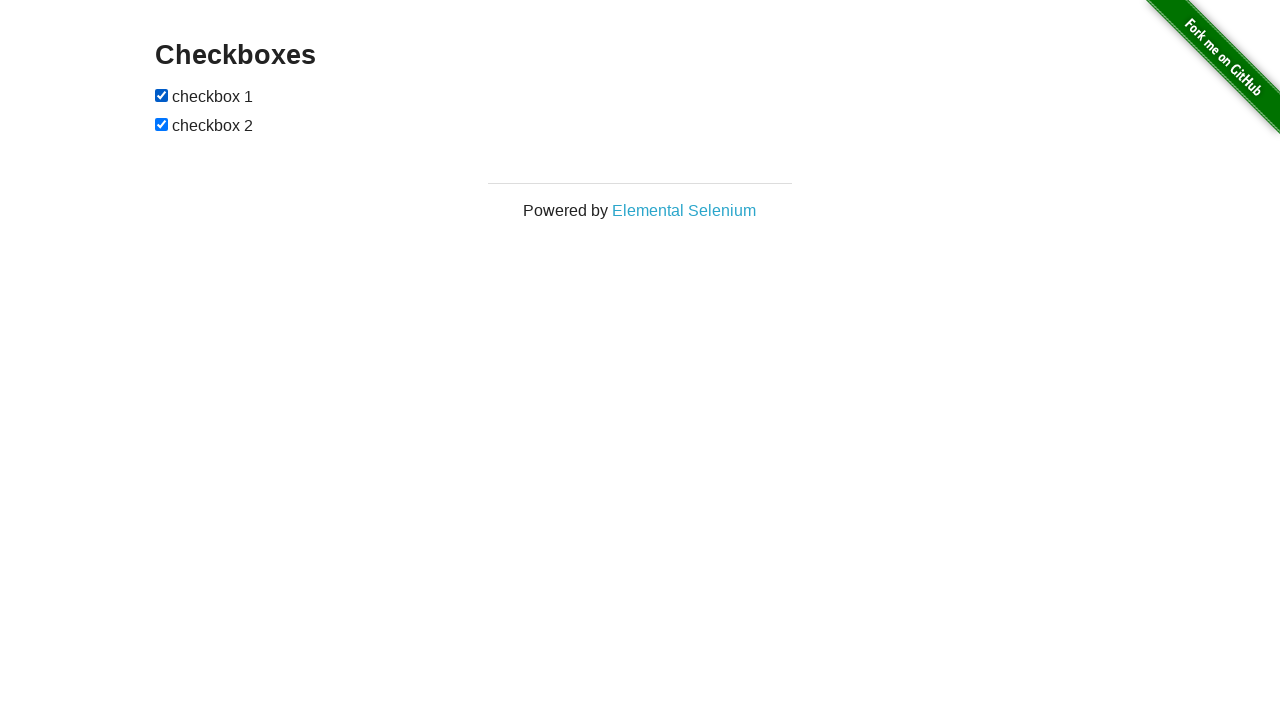

Second checkbox was already checked
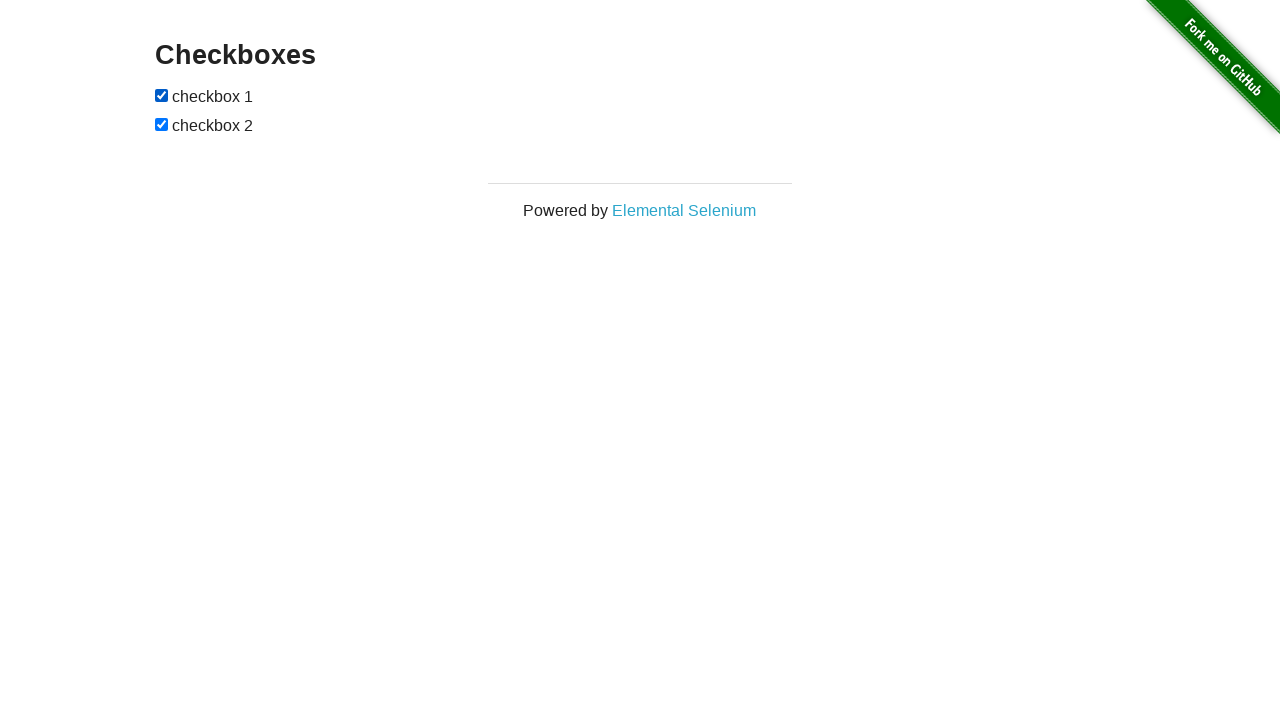

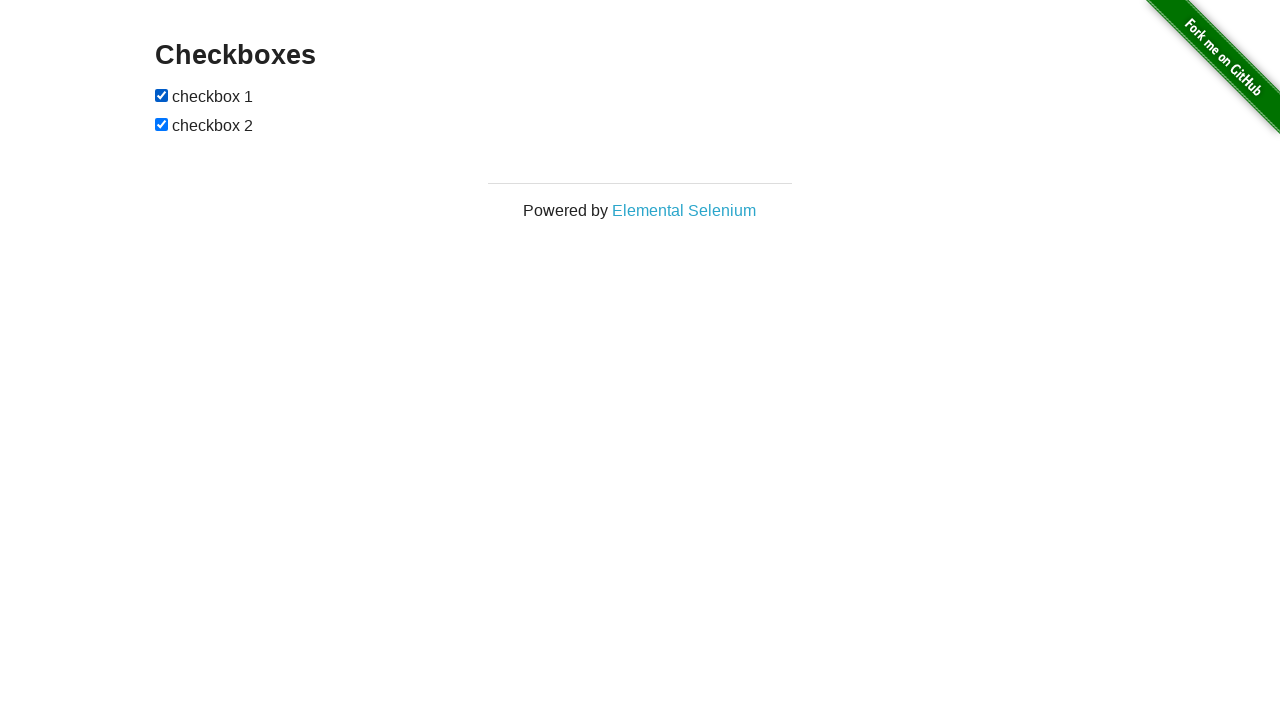